Tests that the Clear completed button displays correct text when items are completed

Starting URL: https://demo.playwright.dev/todomvc

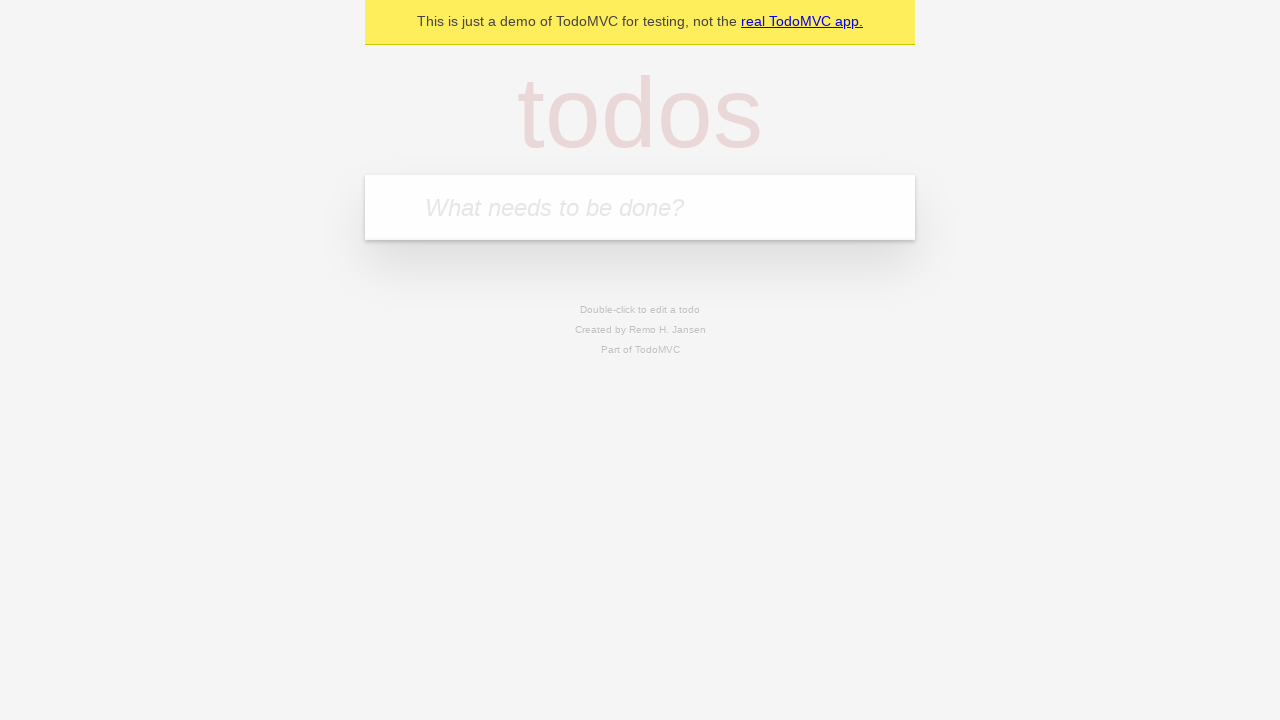

Filled todo input with 'buy some cheese' on internal:attr=[placeholder="What needs to be done?"i]
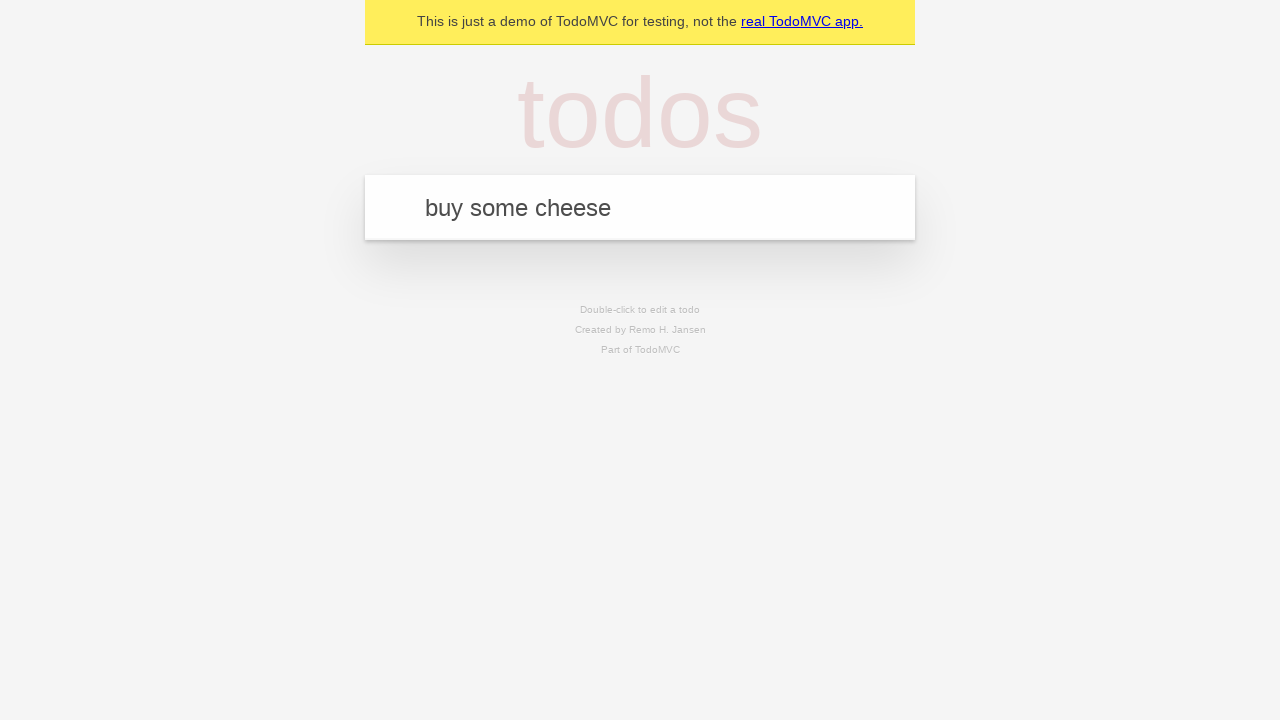

Pressed Enter to create first todo on internal:attr=[placeholder="What needs to be done?"i]
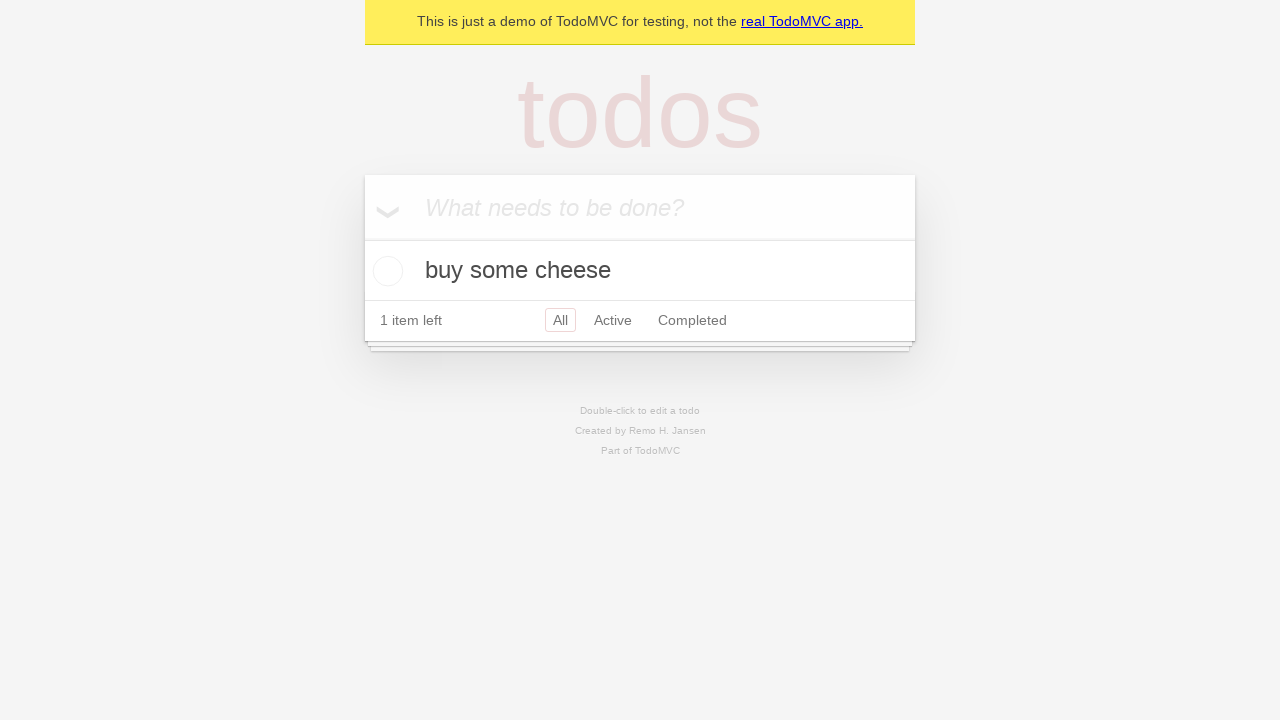

Filled todo input with 'feed the cat' on internal:attr=[placeholder="What needs to be done?"i]
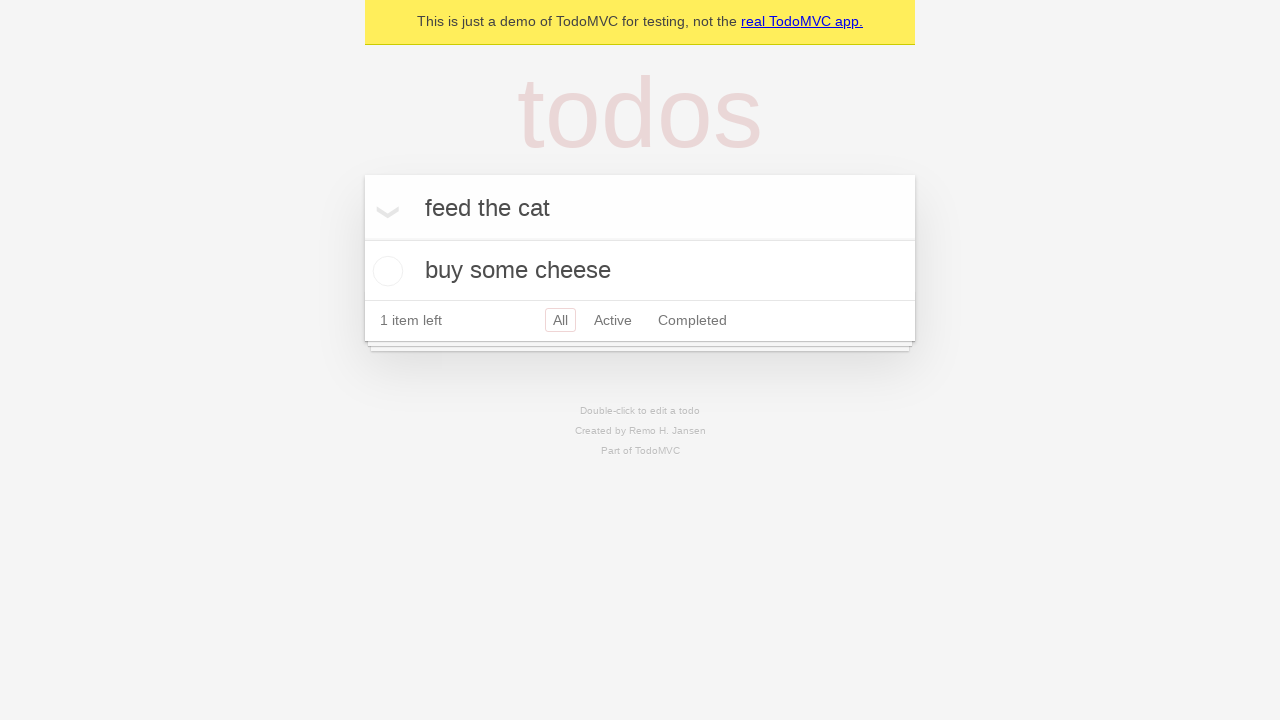

Pressed Enter to create second todo on internal:attr=[placeholder="What needs to be done?"i]
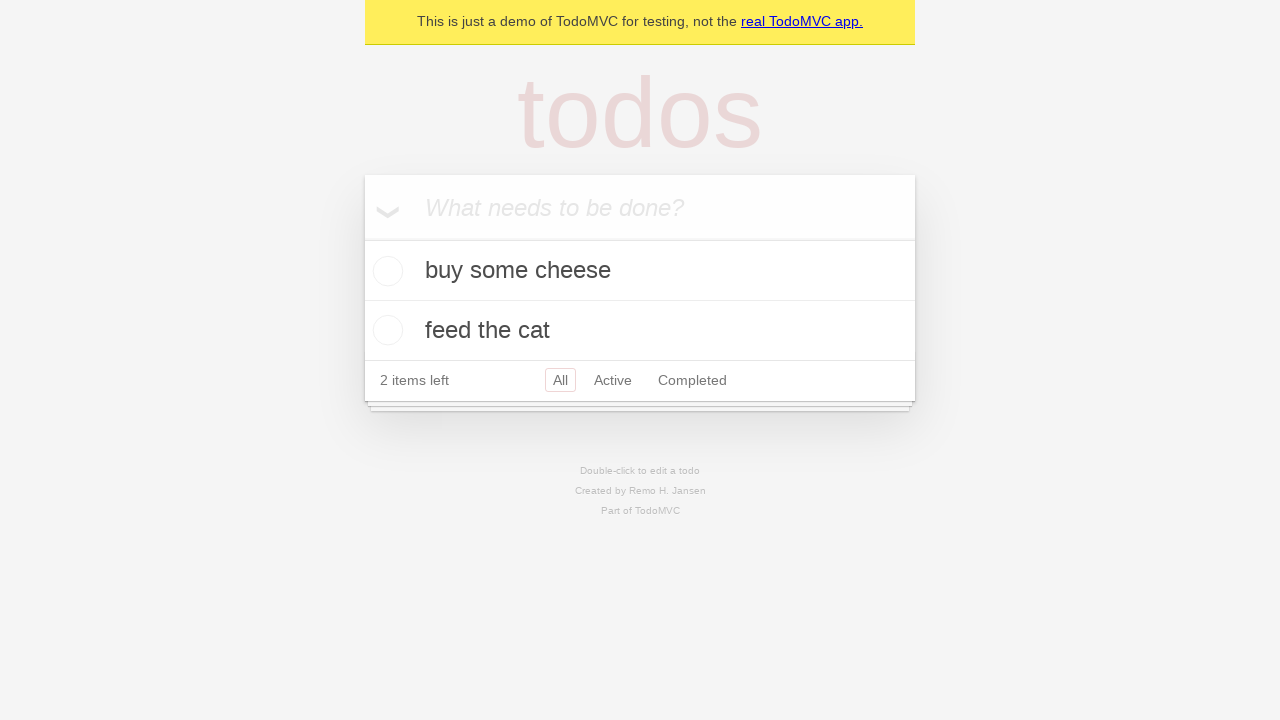

Filled todo input with 'book a doctors appointment' on internal:attr=[placeholder="What needs to be done?"i]
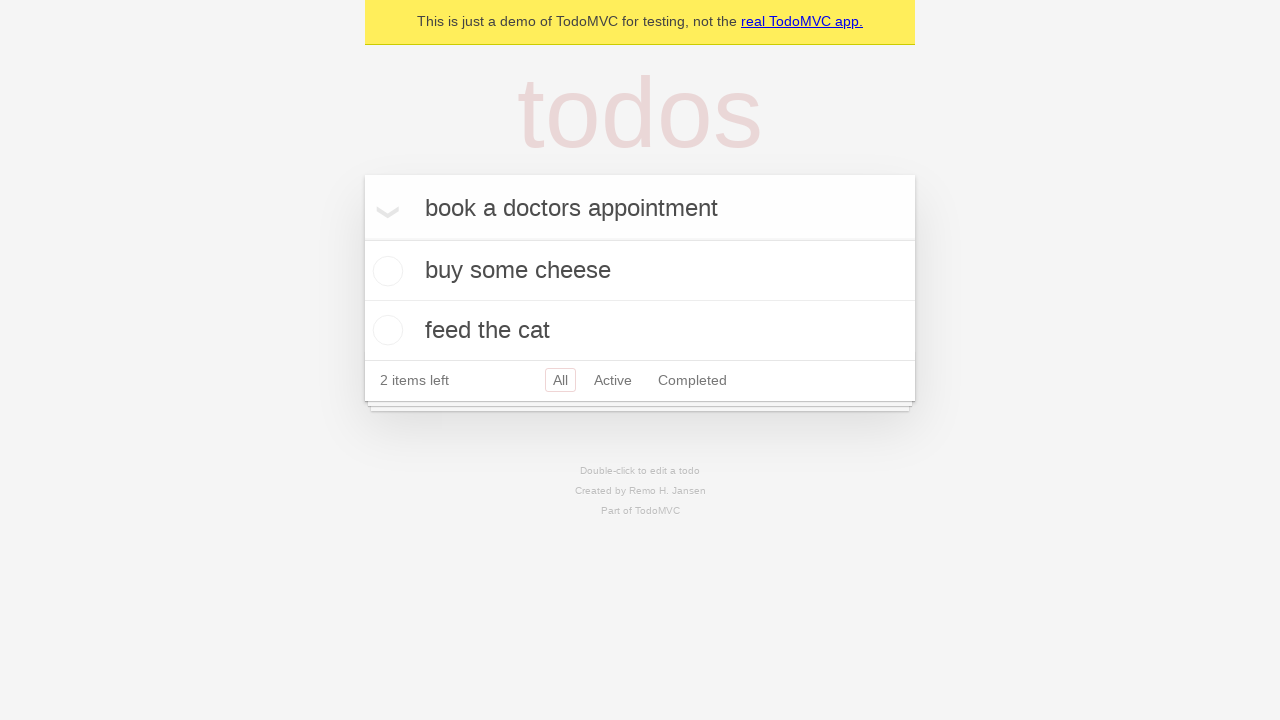

Pressed Enter to create third todo on internal:attr=[placeholder="What needs to be done?"i]
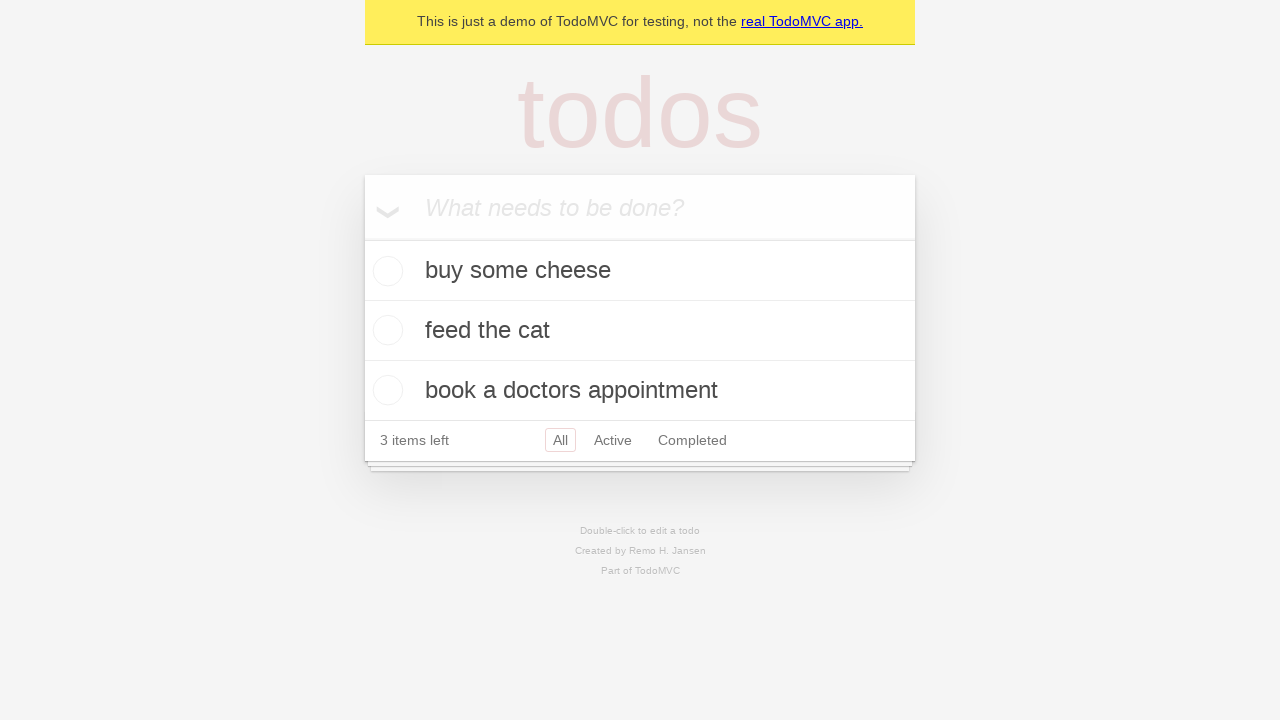

Waited for all 3 todos to appear
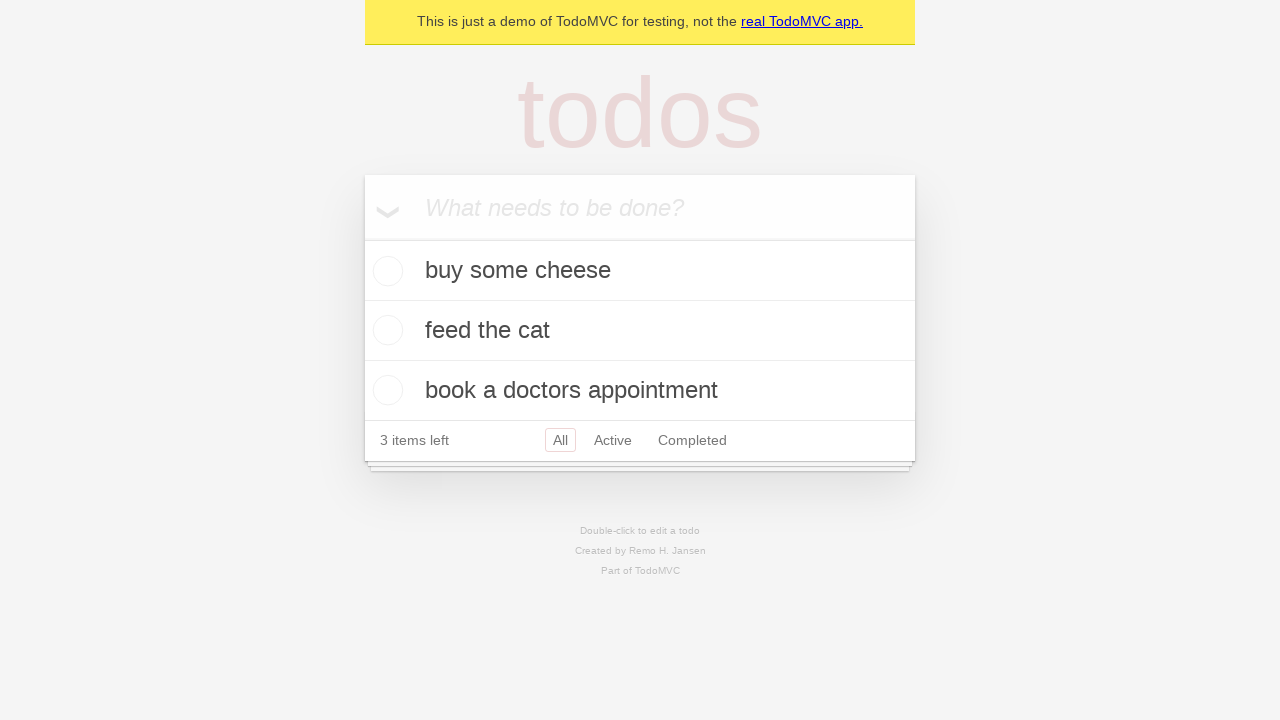

Checked the first todo to mark it as completed at (385, 271) on .todo-list li .toggle >> nth=0
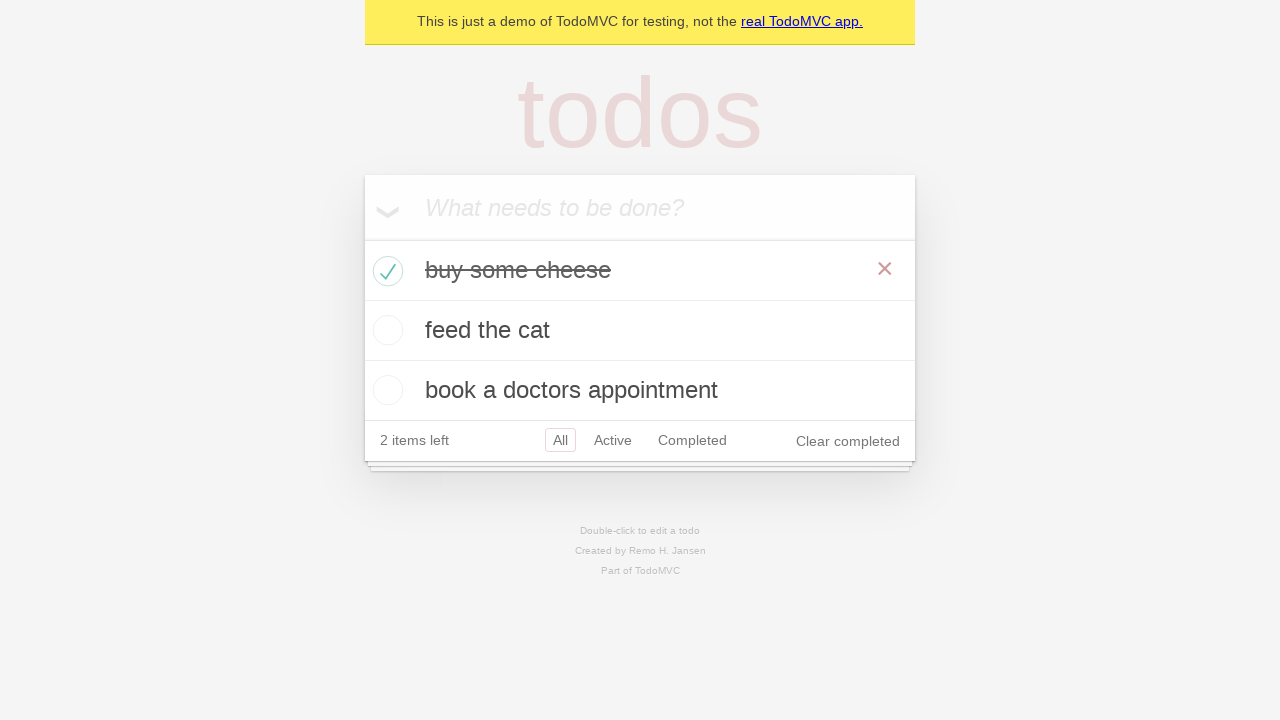

Waited for 'Clear completed' button to appear
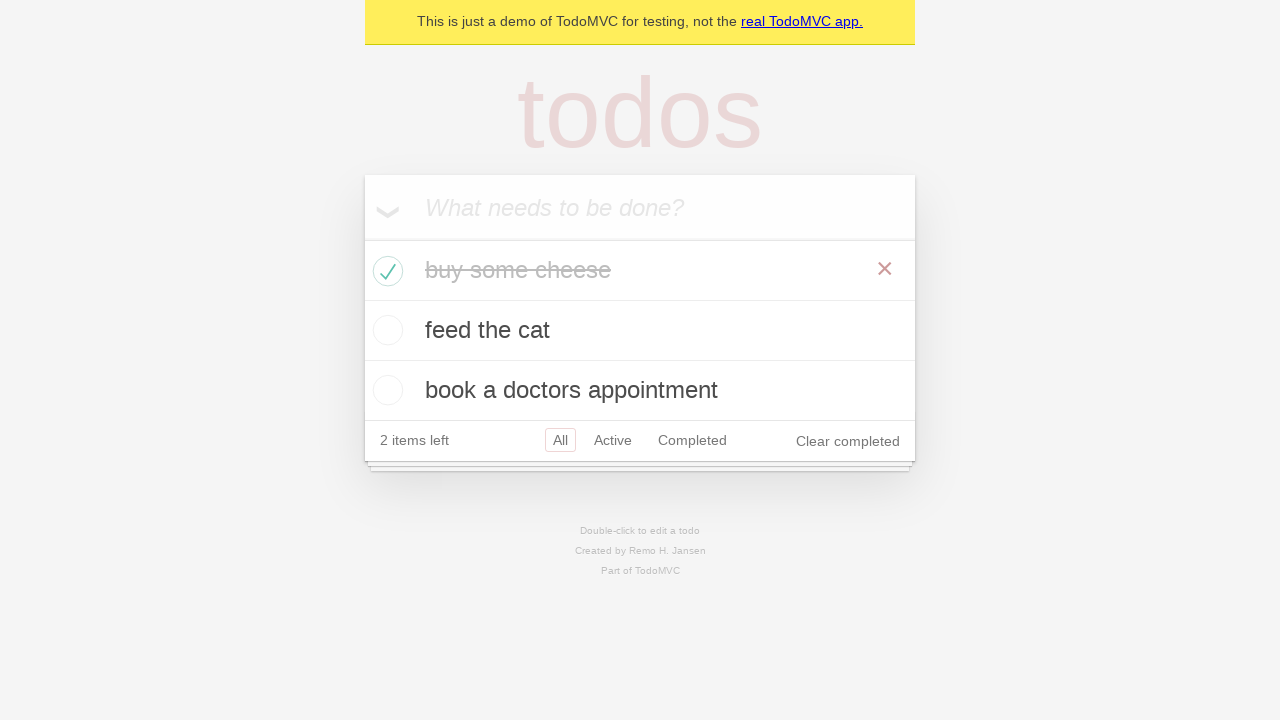

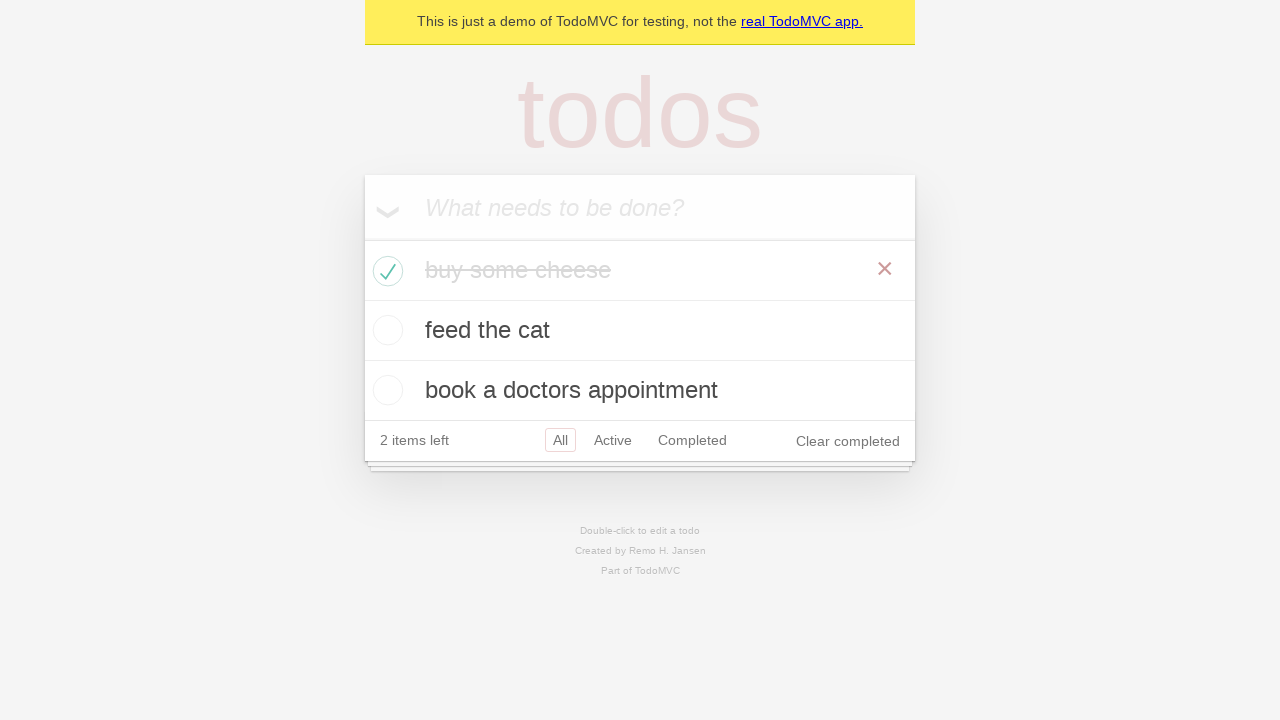